Tests the file download page by clicking on download links - first clicks the last file in the list, then clicks a specific file link (car.jpg)

Starting URL: https://the-internet.herokuapp.com/download

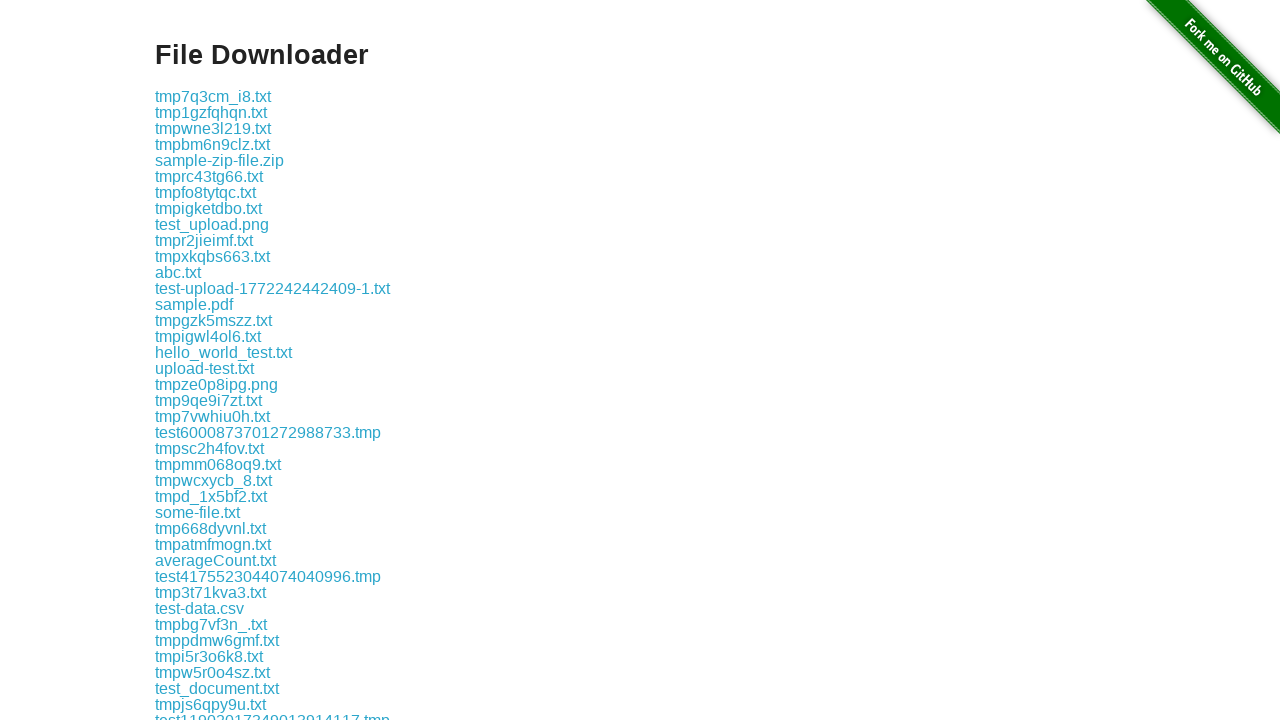

Waited for file list to load
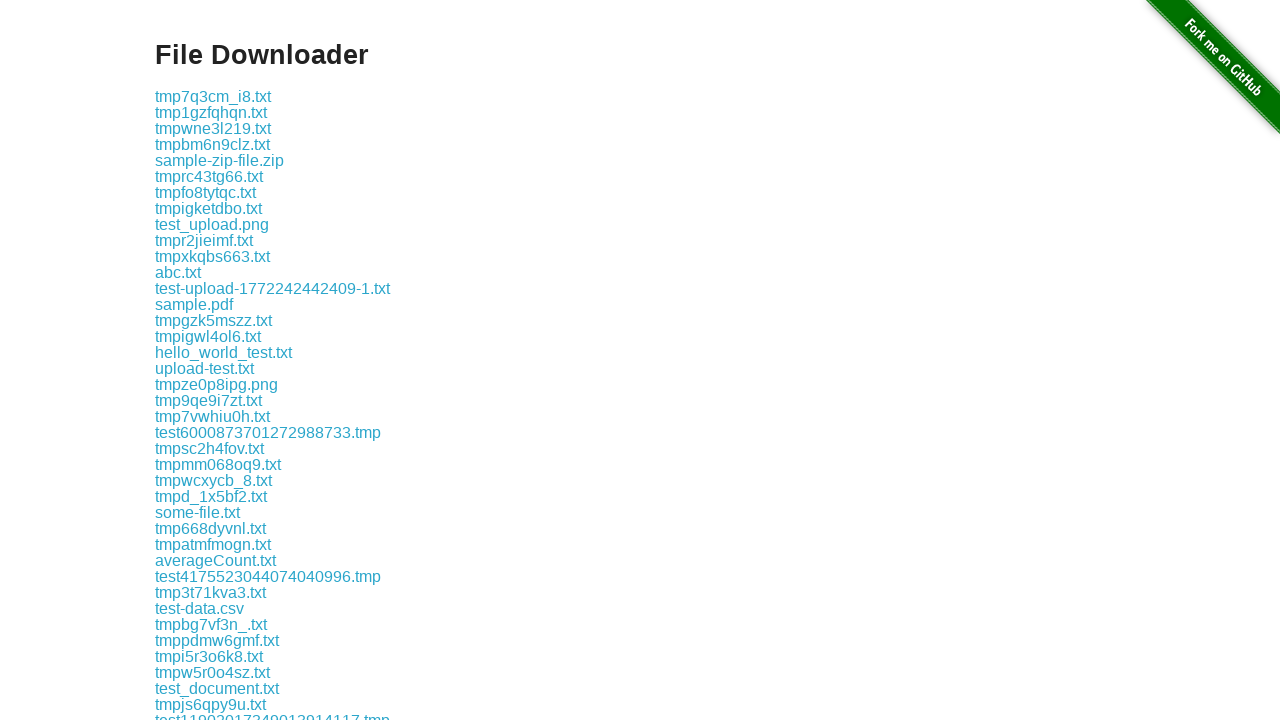

Located all file download links
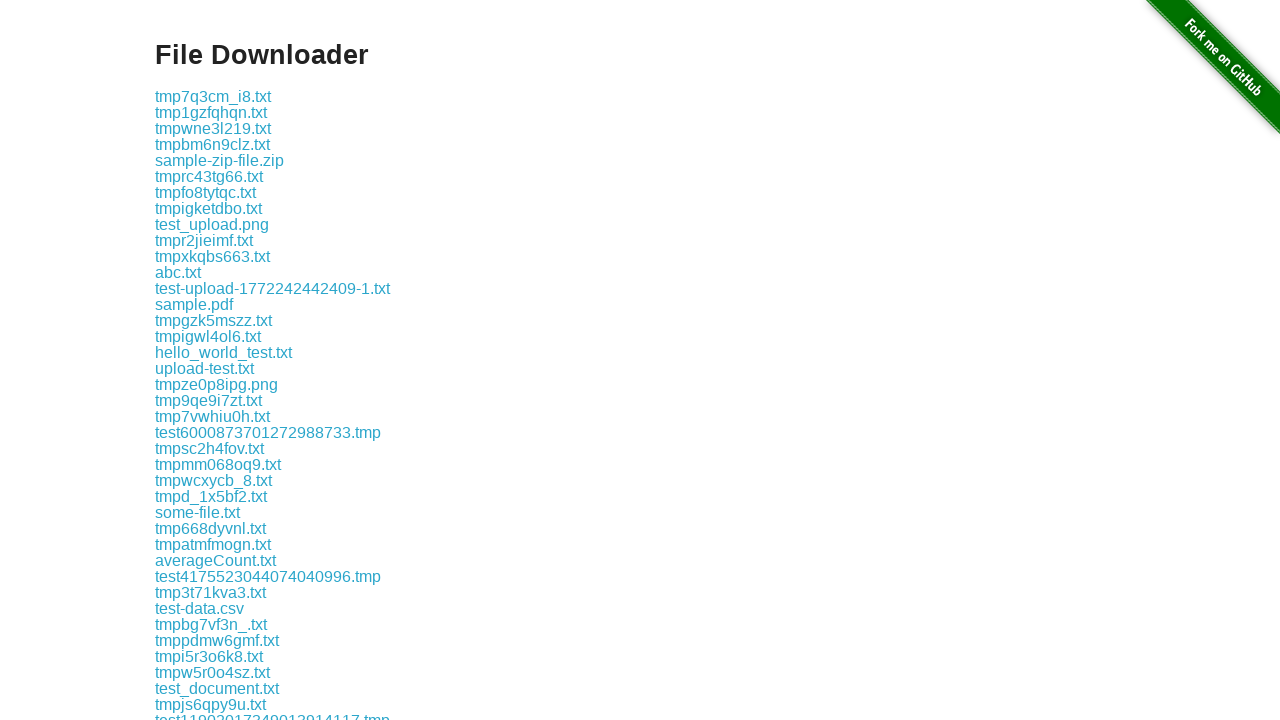

Found 186 file links in the list
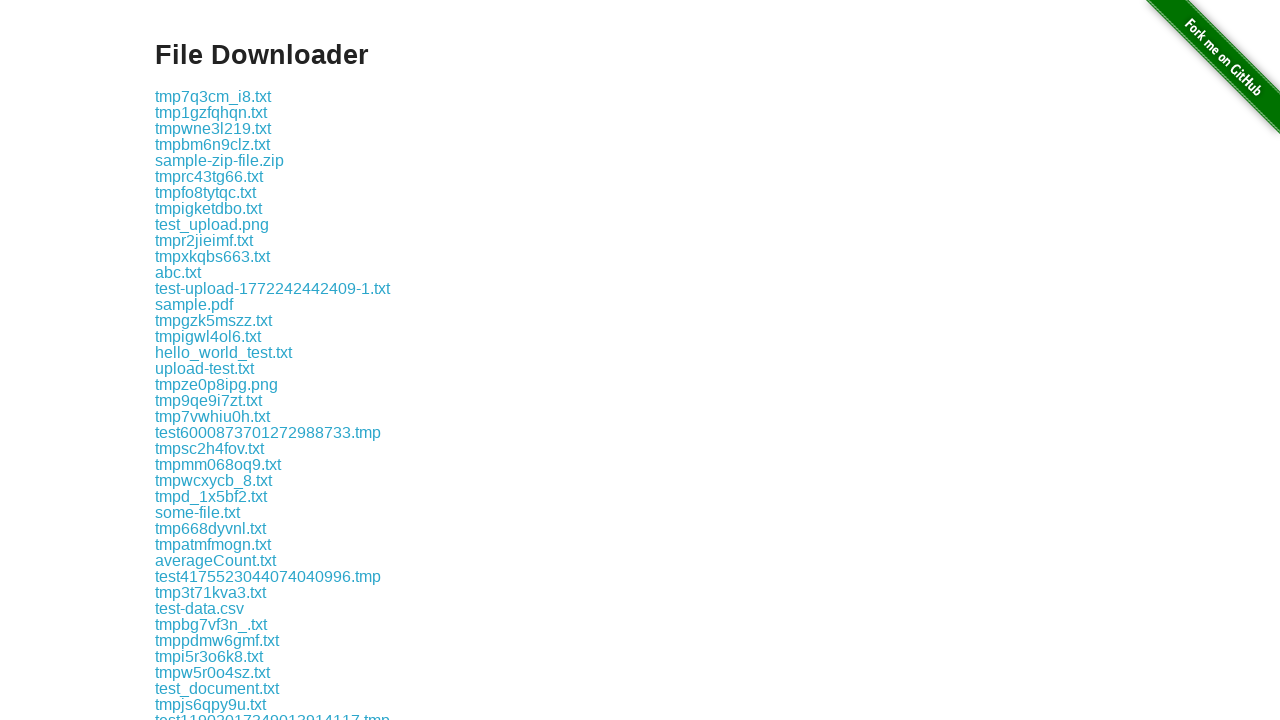

Clicked the last file in the list at (210, 655) on div.example a >> nth=185
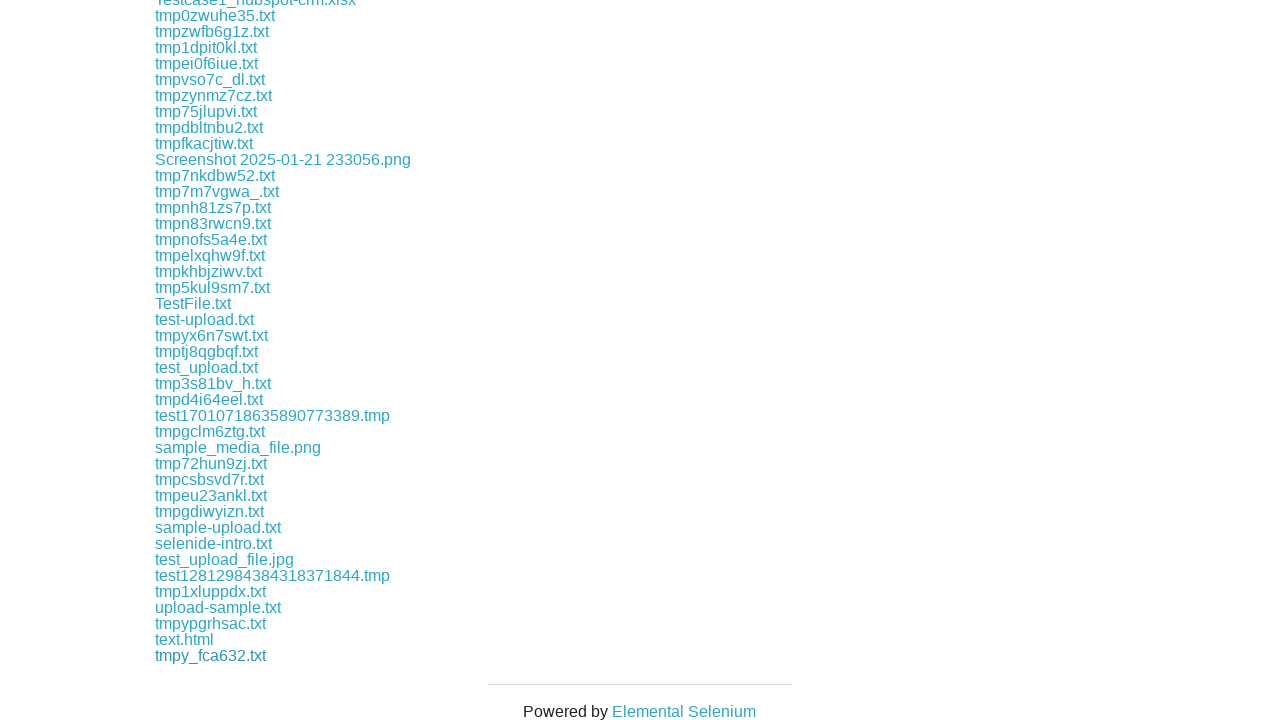

car.jpg not found, clicked first available file link instead at (213, 96) on div.example a >> nth=0
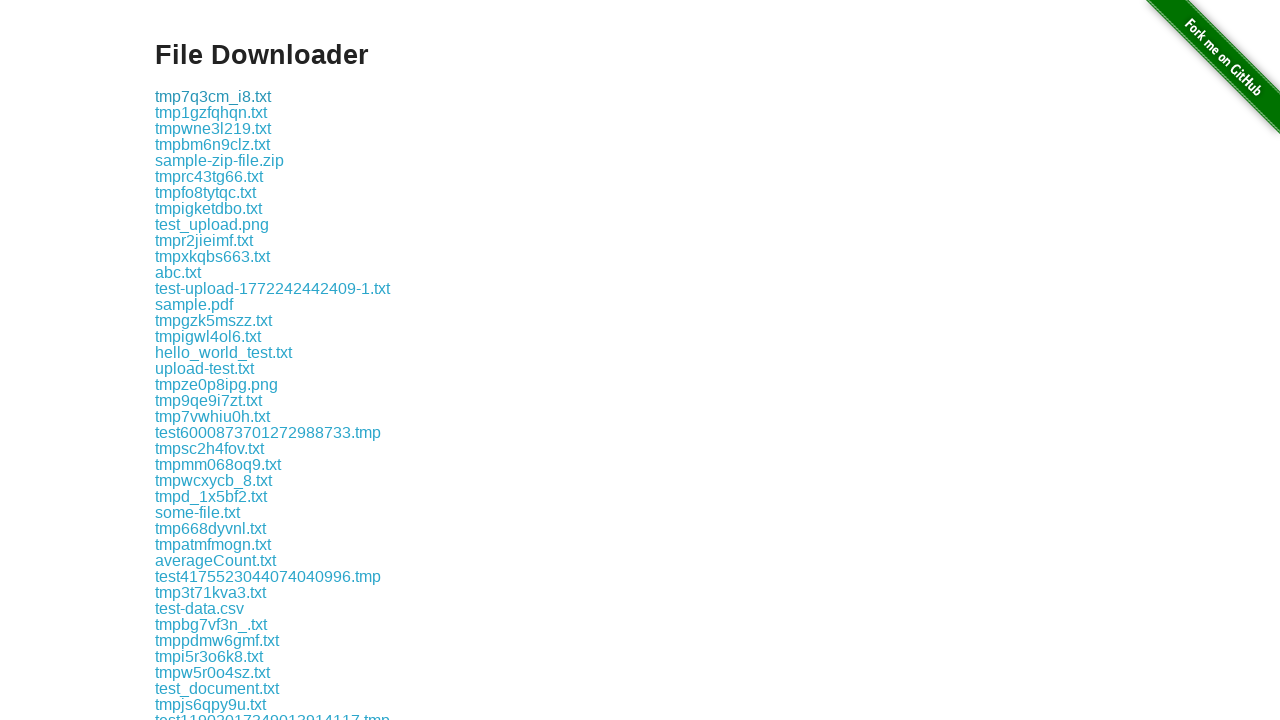

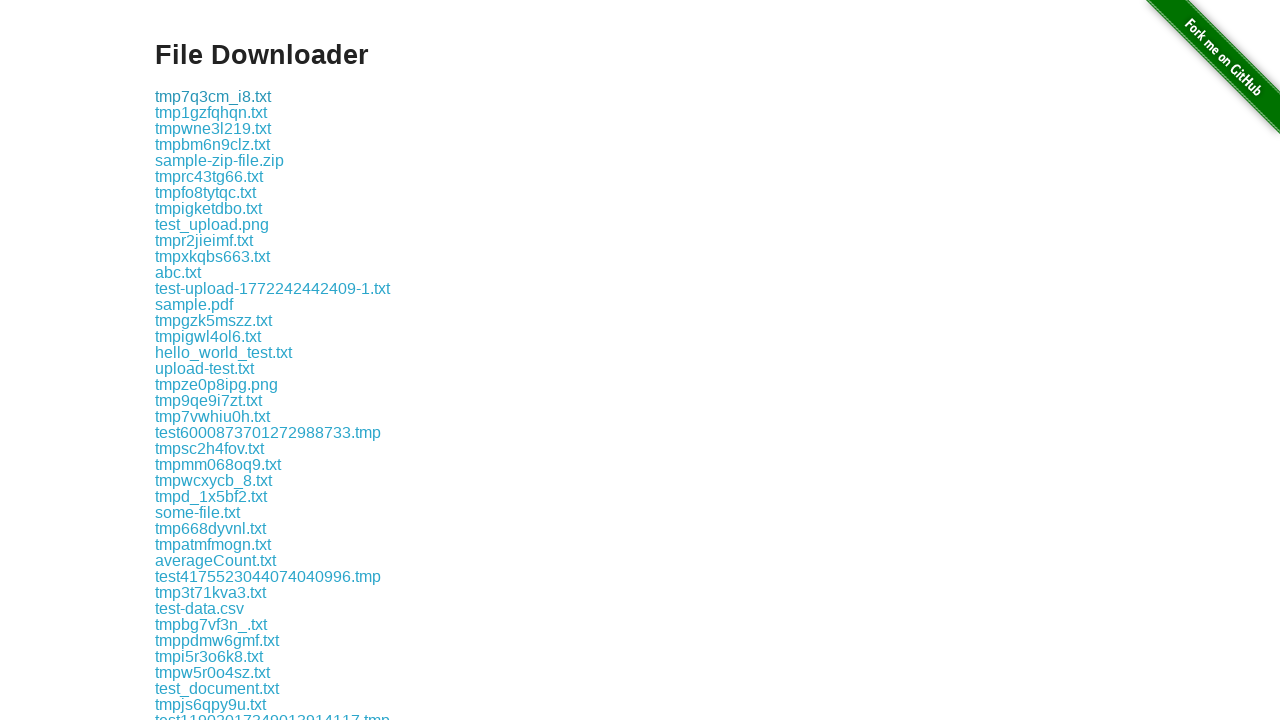